Tests JavaScript alert functionality by clicking alert button, verifying alert text, and accepting the alert

Starting URL: https://the-internet.herokuapp.com/javascript_alerts

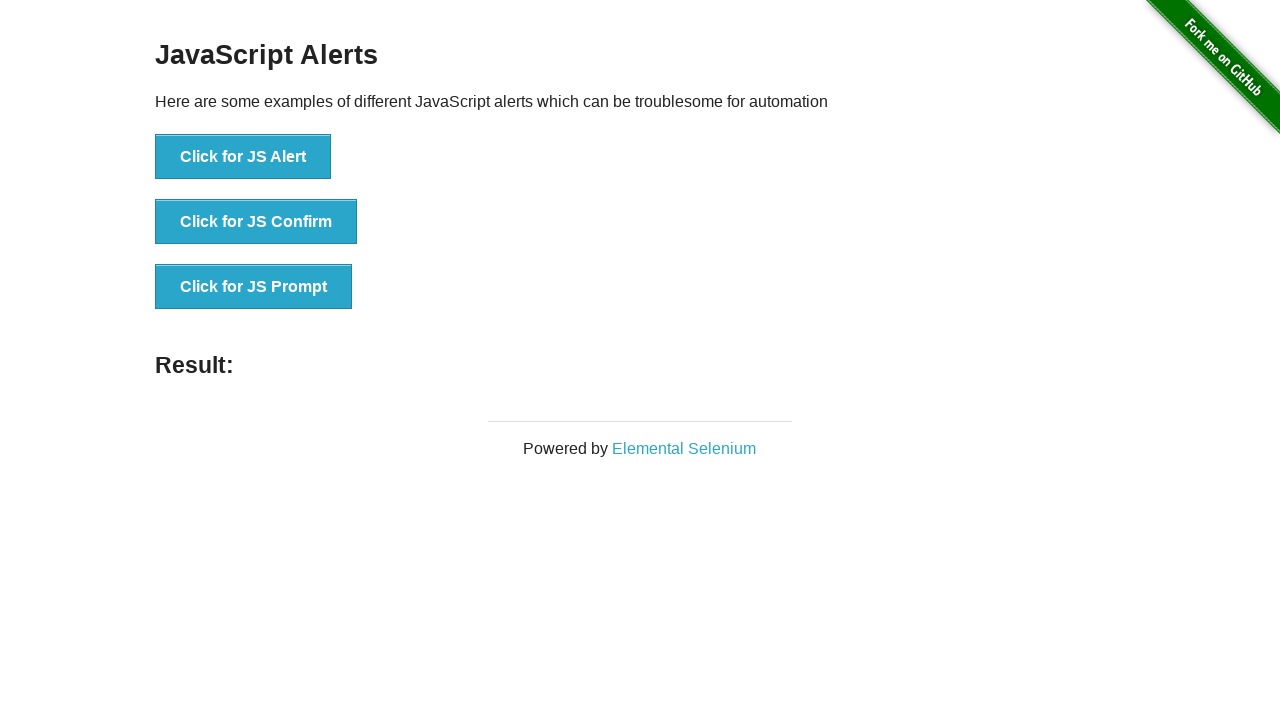

Clicked the JS Alert button at (243, 157) on button[onclick='jsAlert()']
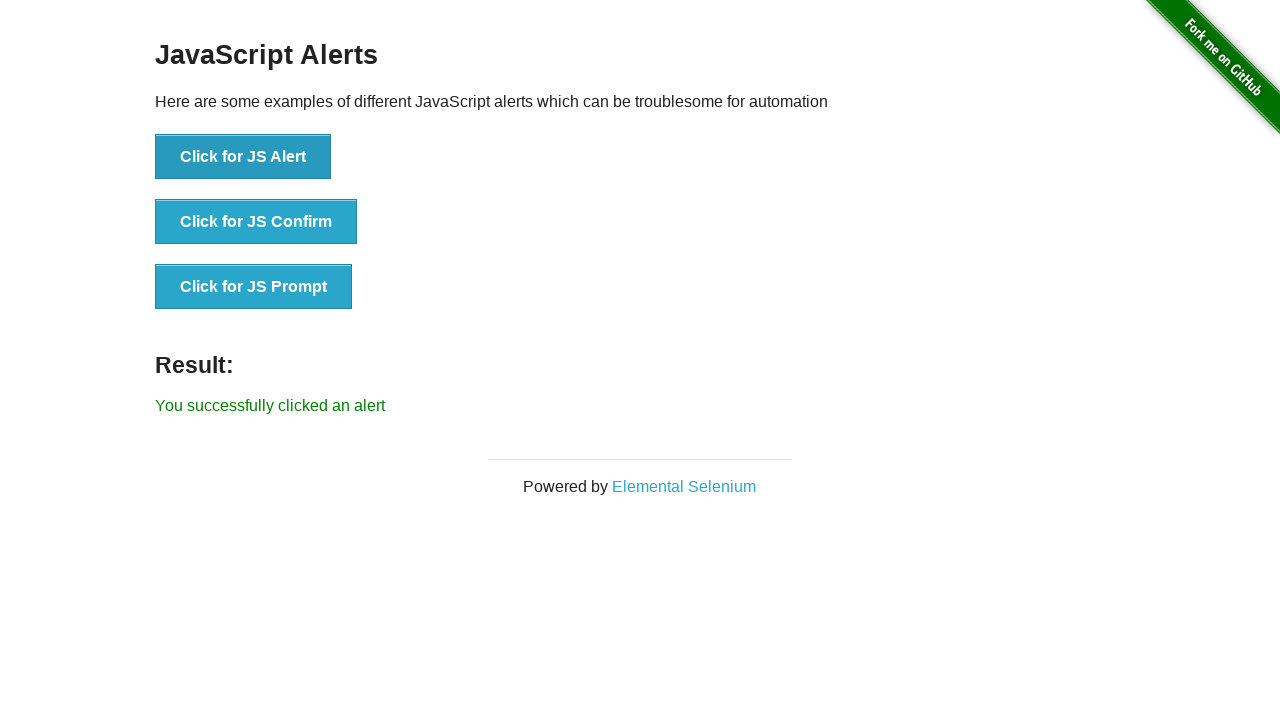

Set up dialog handler to accept alerts
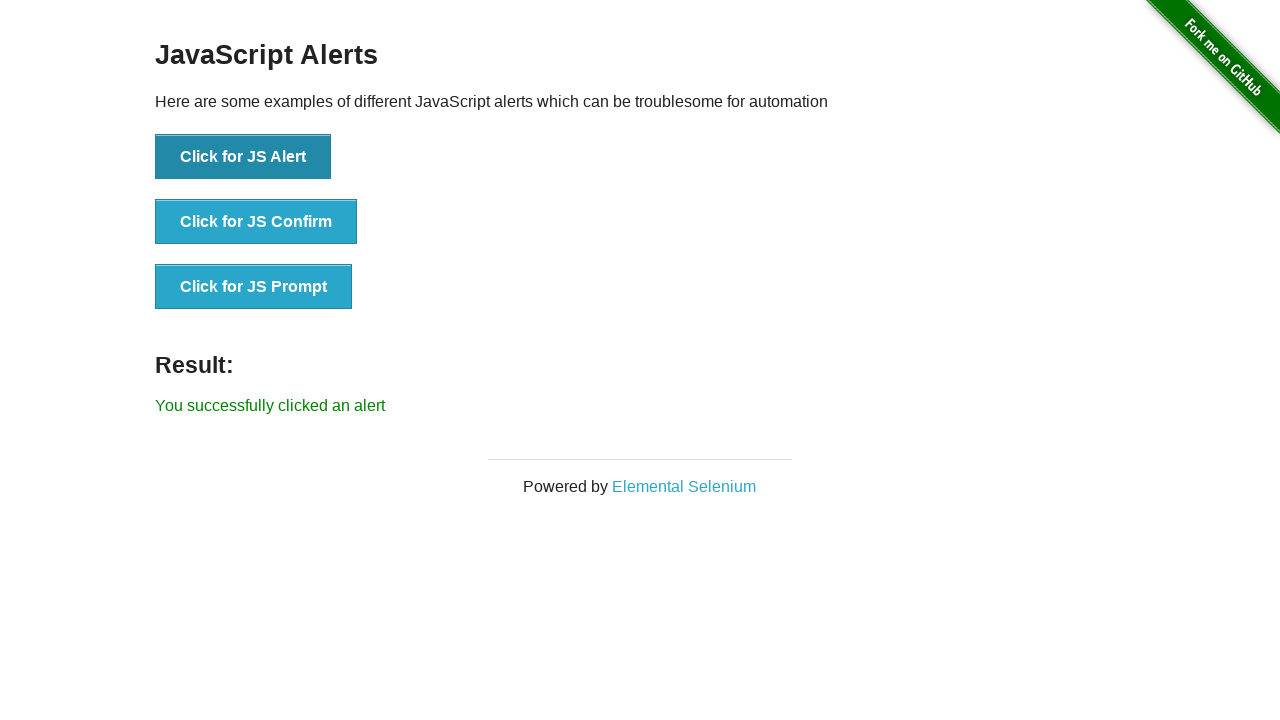

Clicked the JS Alert button to trigger alert at (243, 157) on button[onclick='jsAlert()']
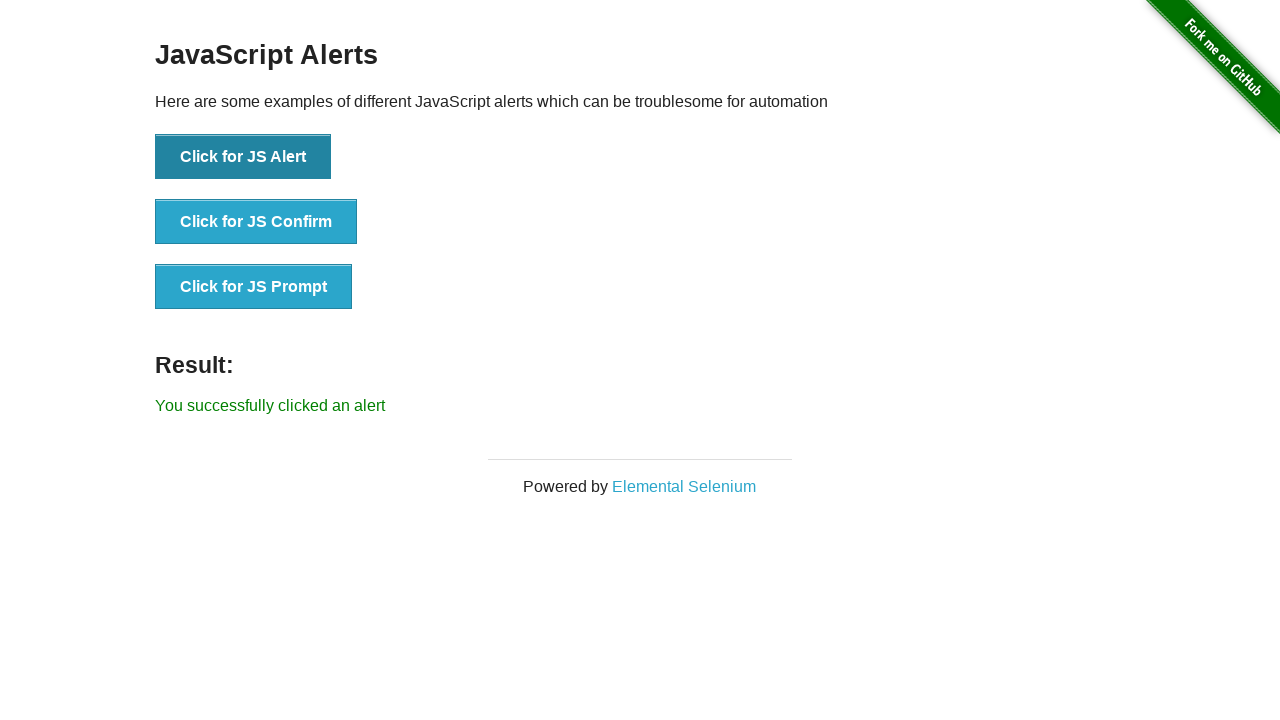

Alert was accepted and result message appeared
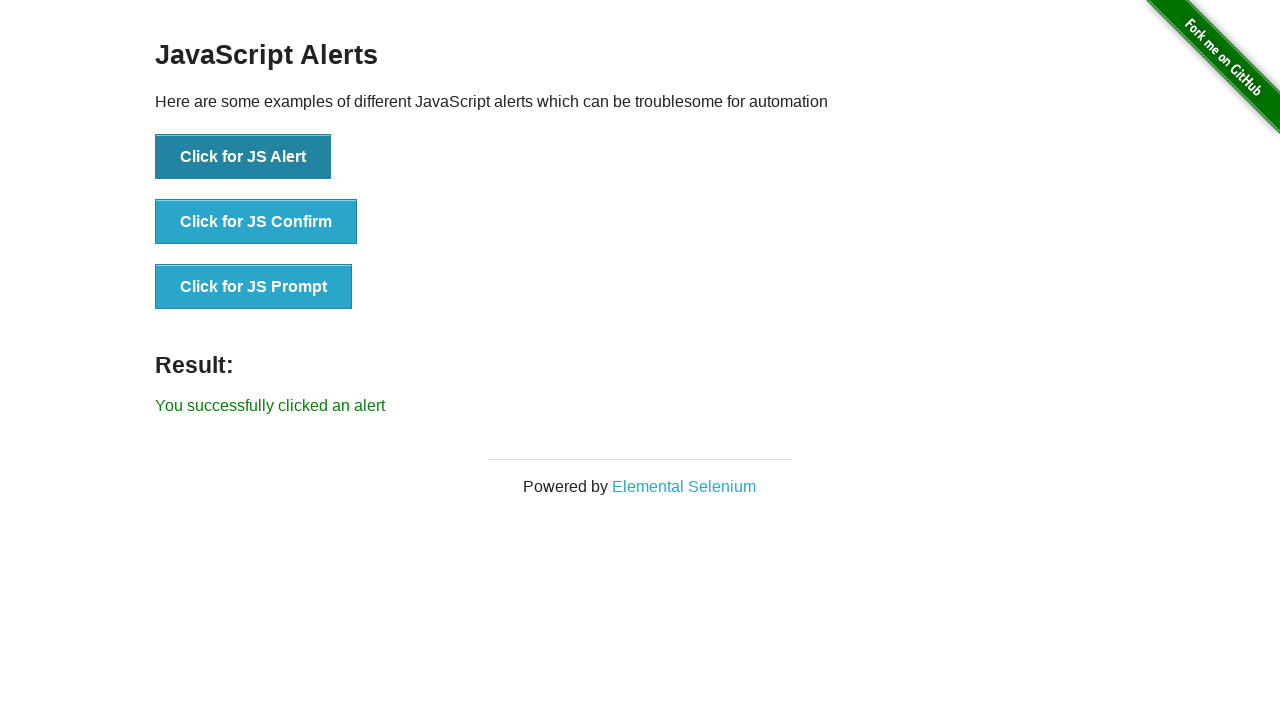

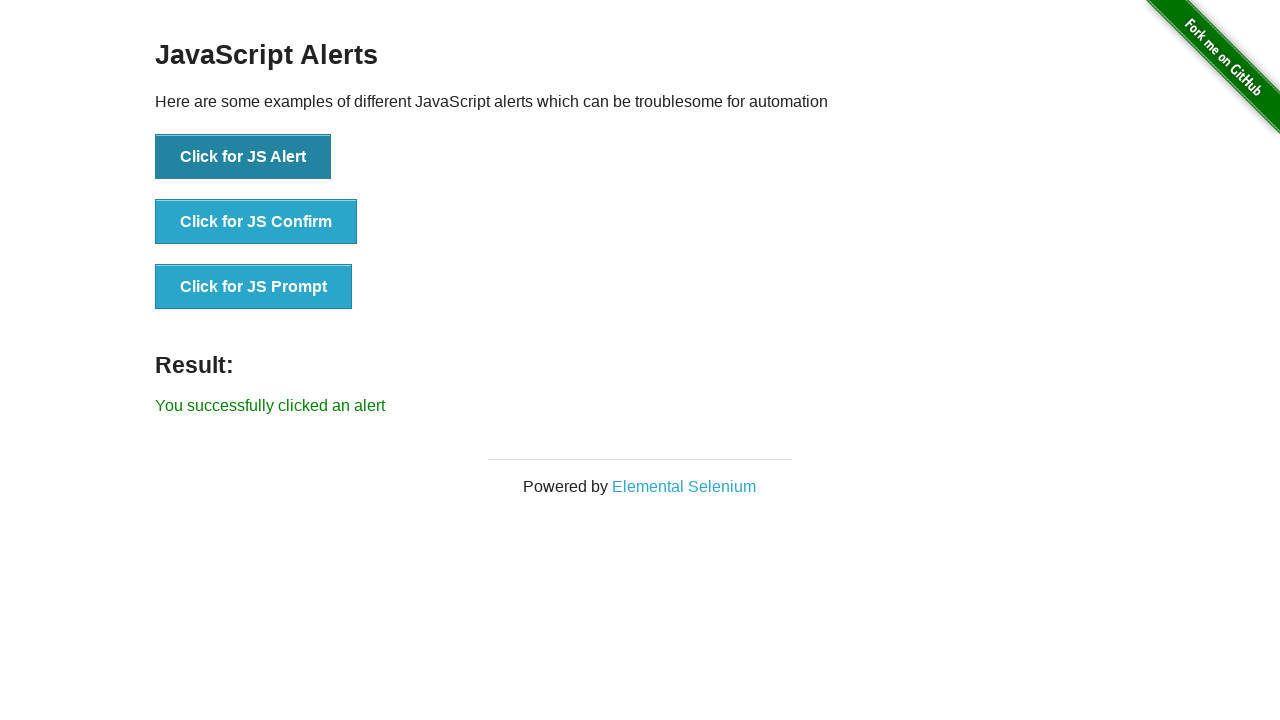